Tests dynamic checkbox controls by toggling checkbox visibility, waiting for it to disappear and reappear, then clicking to select it

Starting URL: https://www.training-support.net/webelements/dynamic-controls

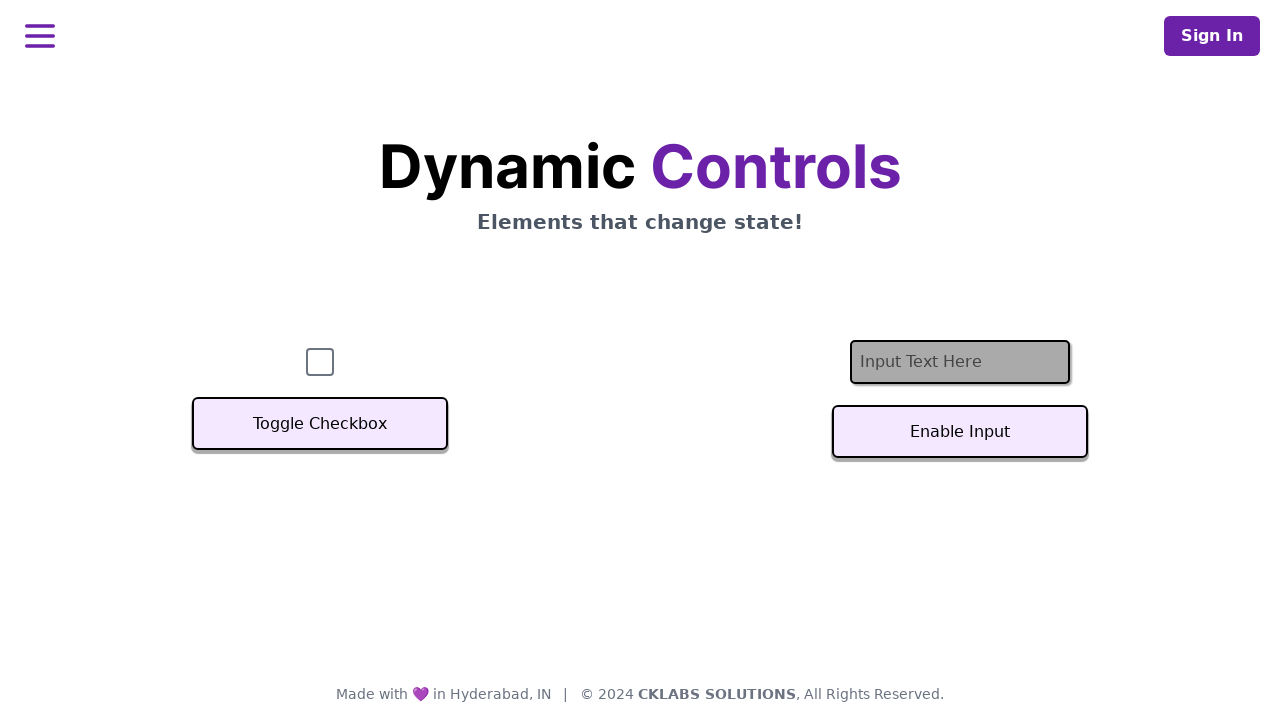

Navigated to dynamic controls page
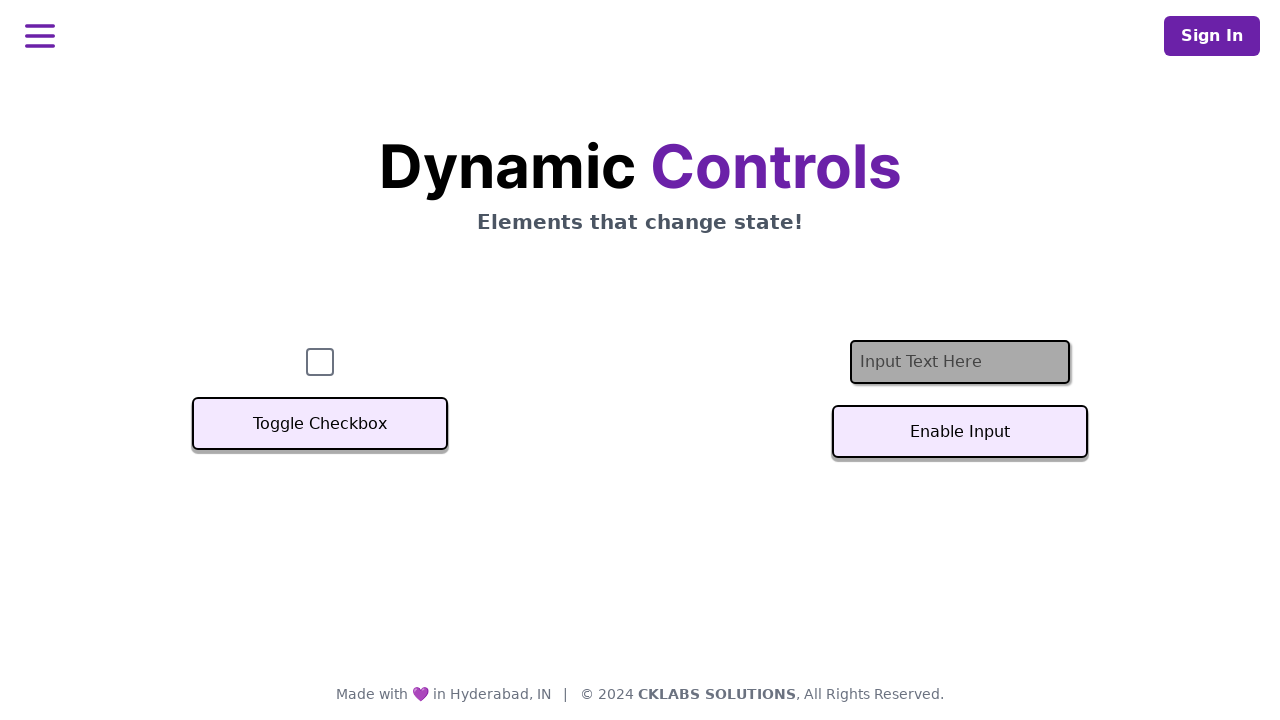

Verified checkbox is initially visible
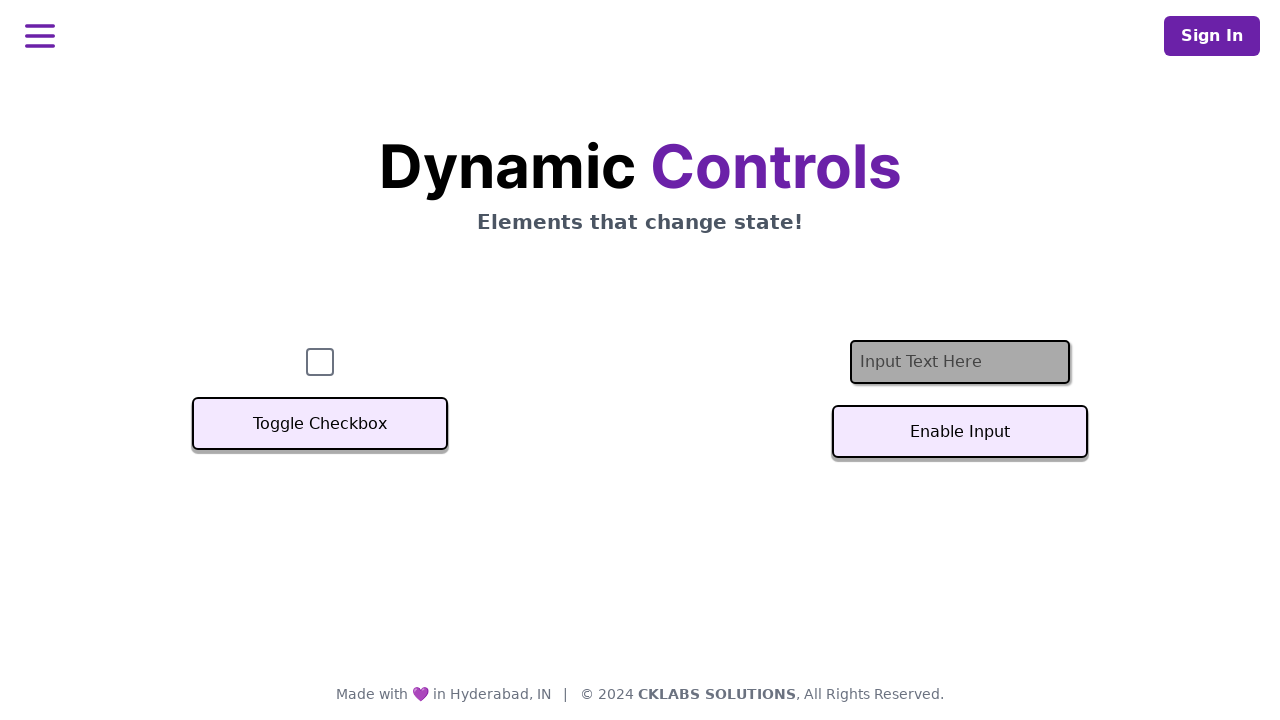

Clicked toggle button to hide checkbox at (320, 424) on xpath=//button[text()='Toggle Checkbox']
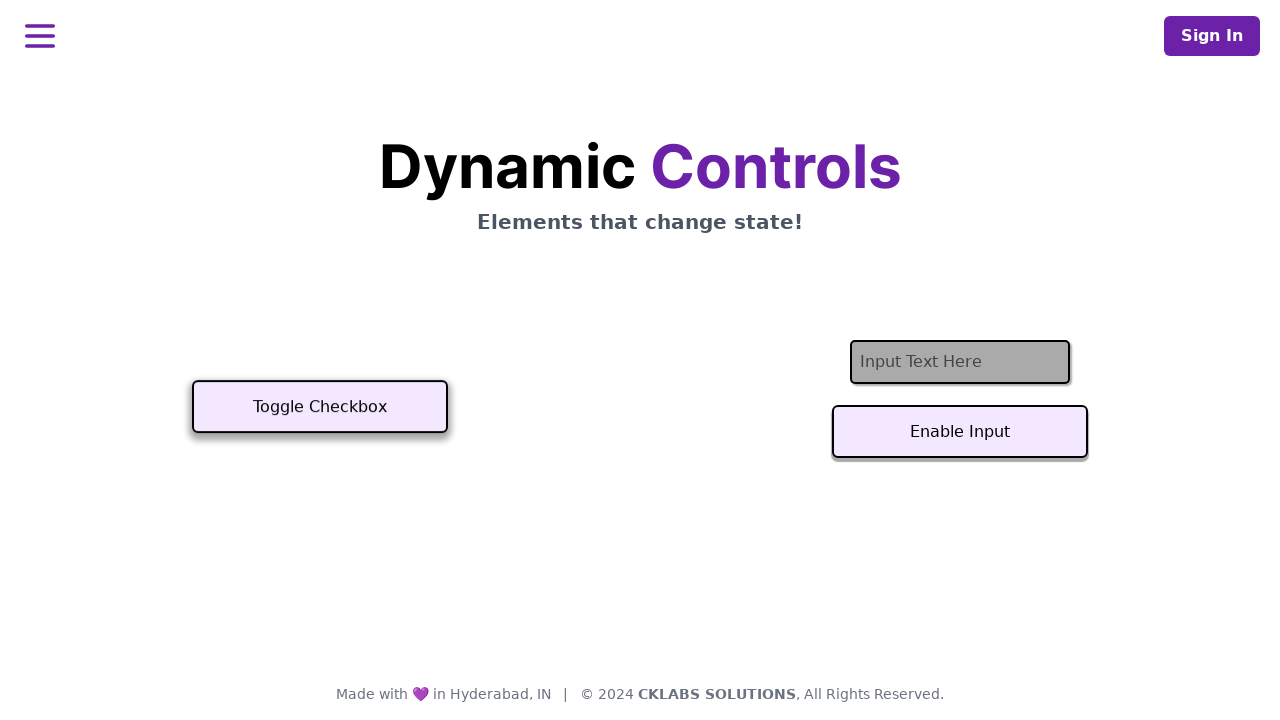

Checkbox disappeared after toggle
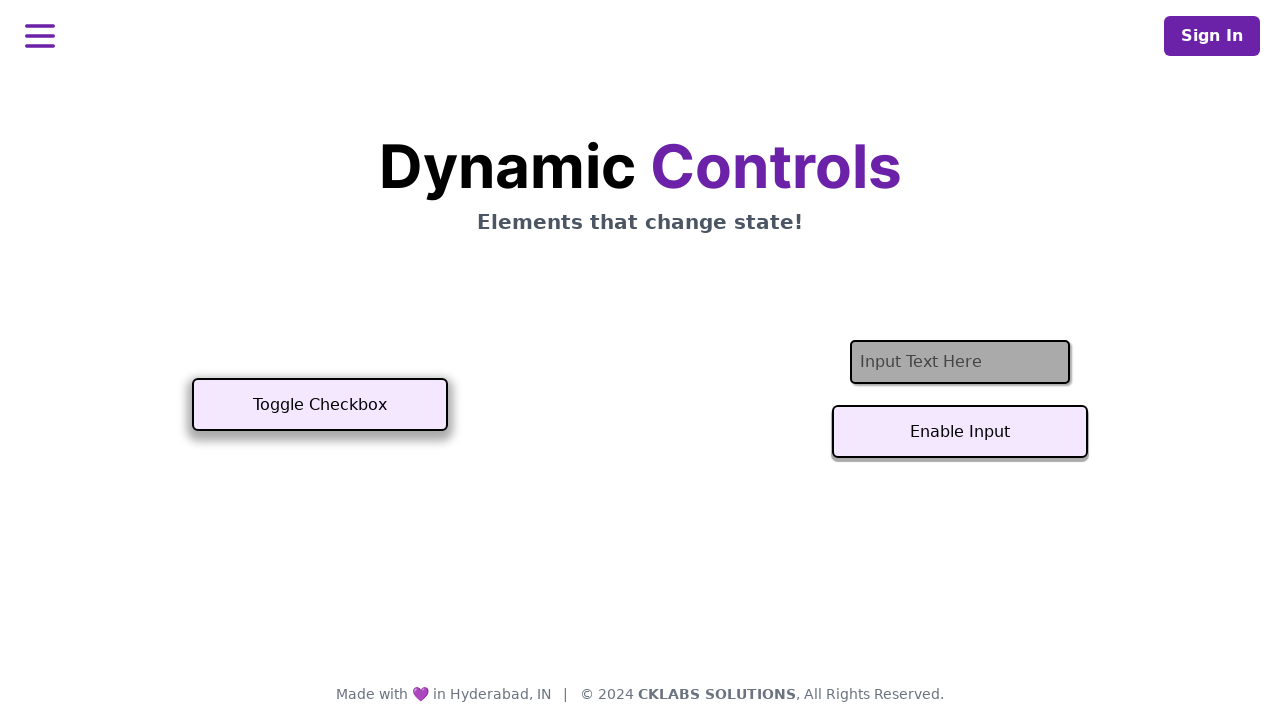

Clicked toggle button to show checkbox again at (320, 405) on xpath=//button[text()='Toggle Checkbox']
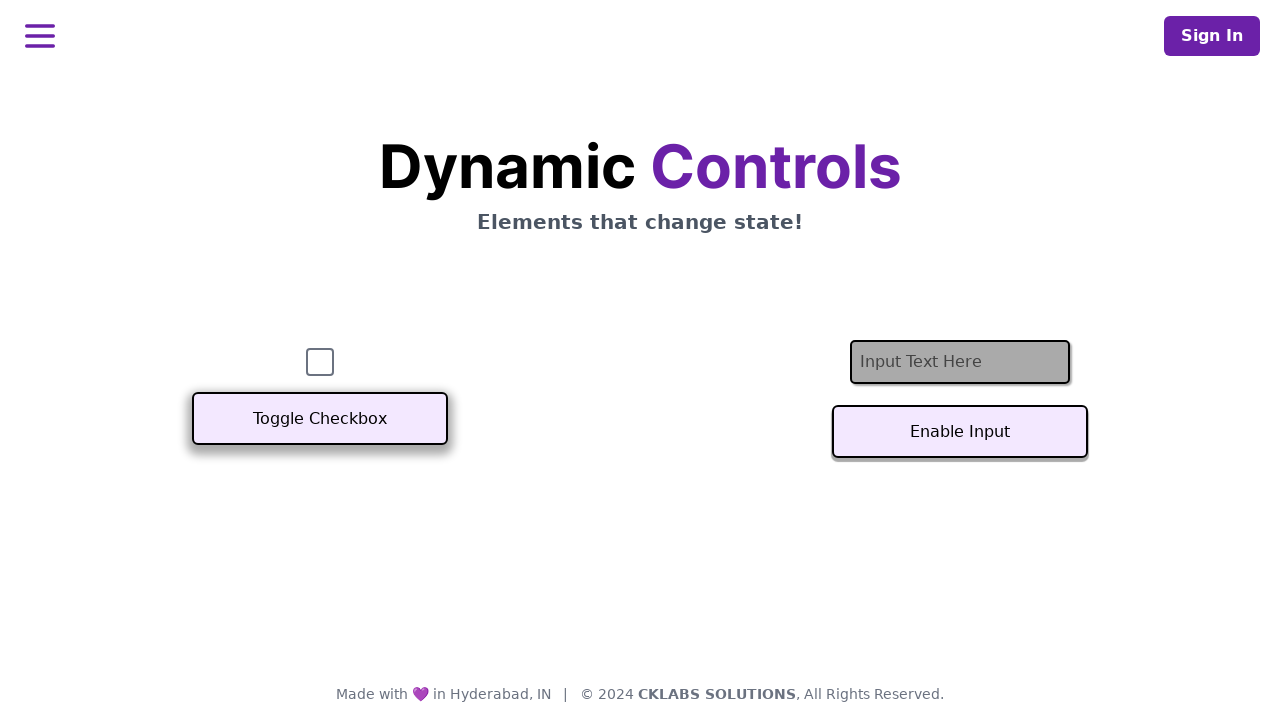

Checkbox reappeared and is visible
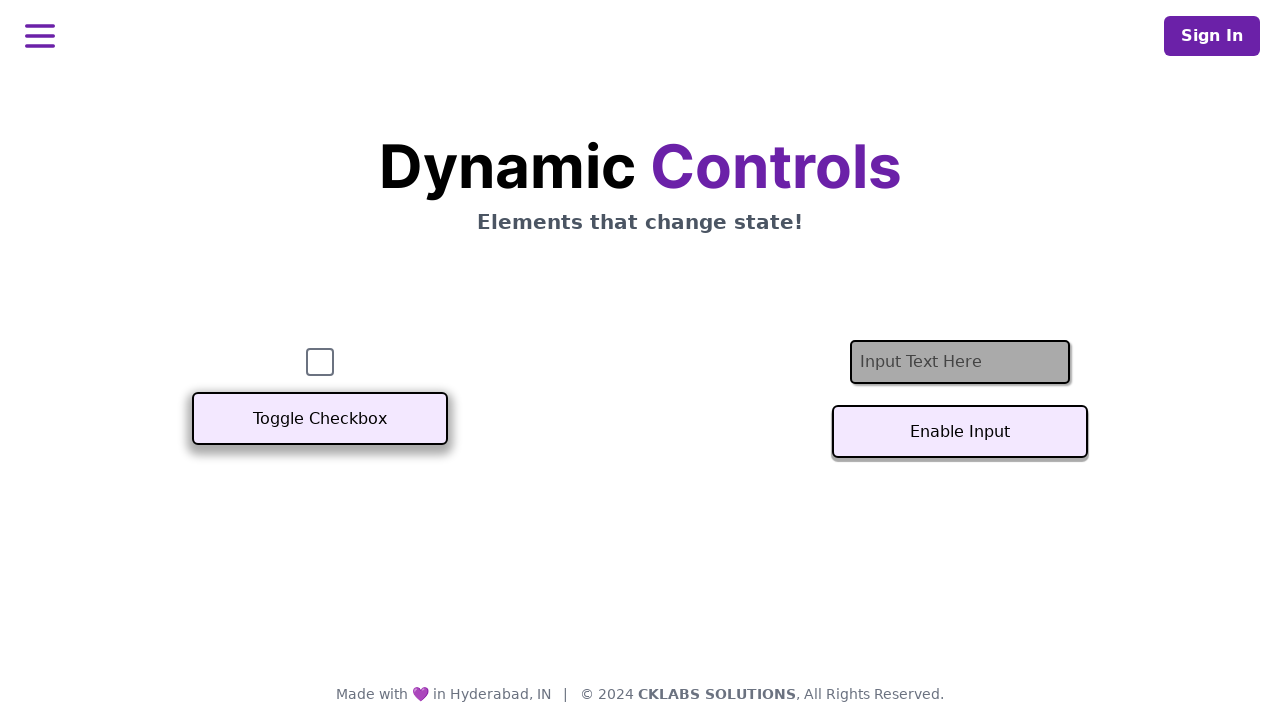

Clicked checkbox to select it at (320, 362) on #checkbox
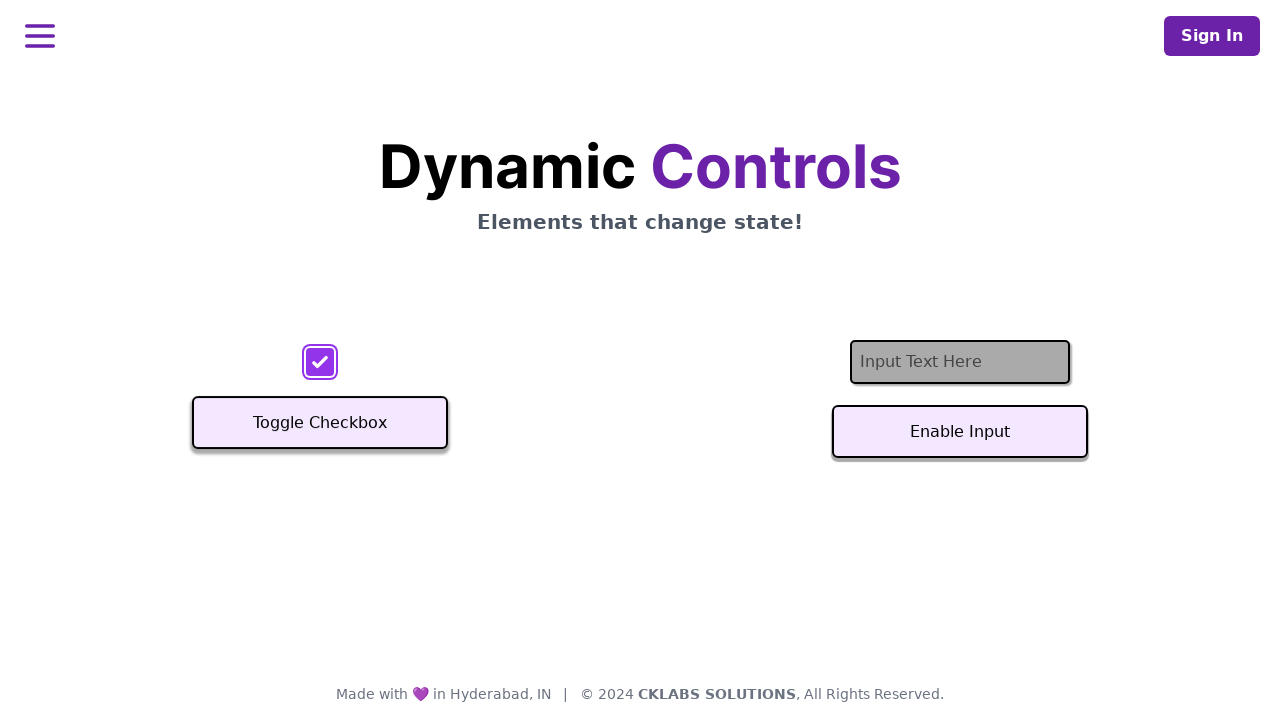

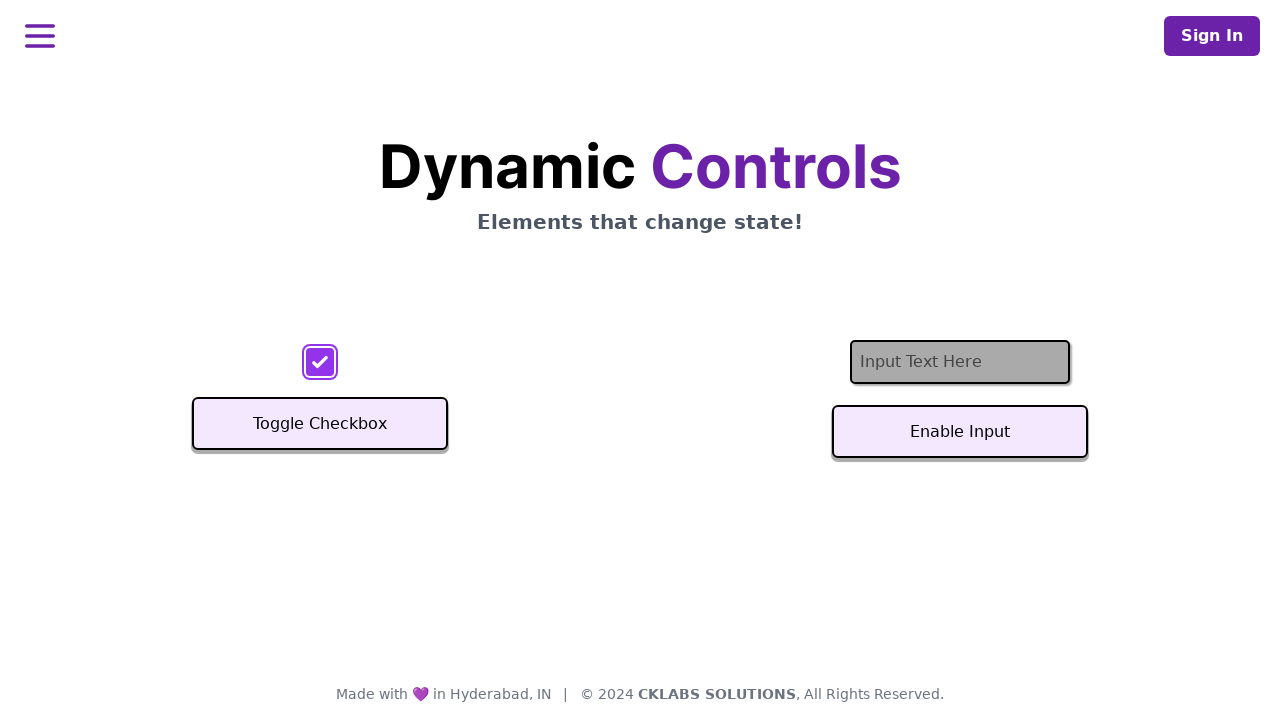